Navigates to Flipkart homepage and waits for the page to load. This is a basic browser automation script that opens the e-commerce website.

Starting URL: https://www.flipkart.com

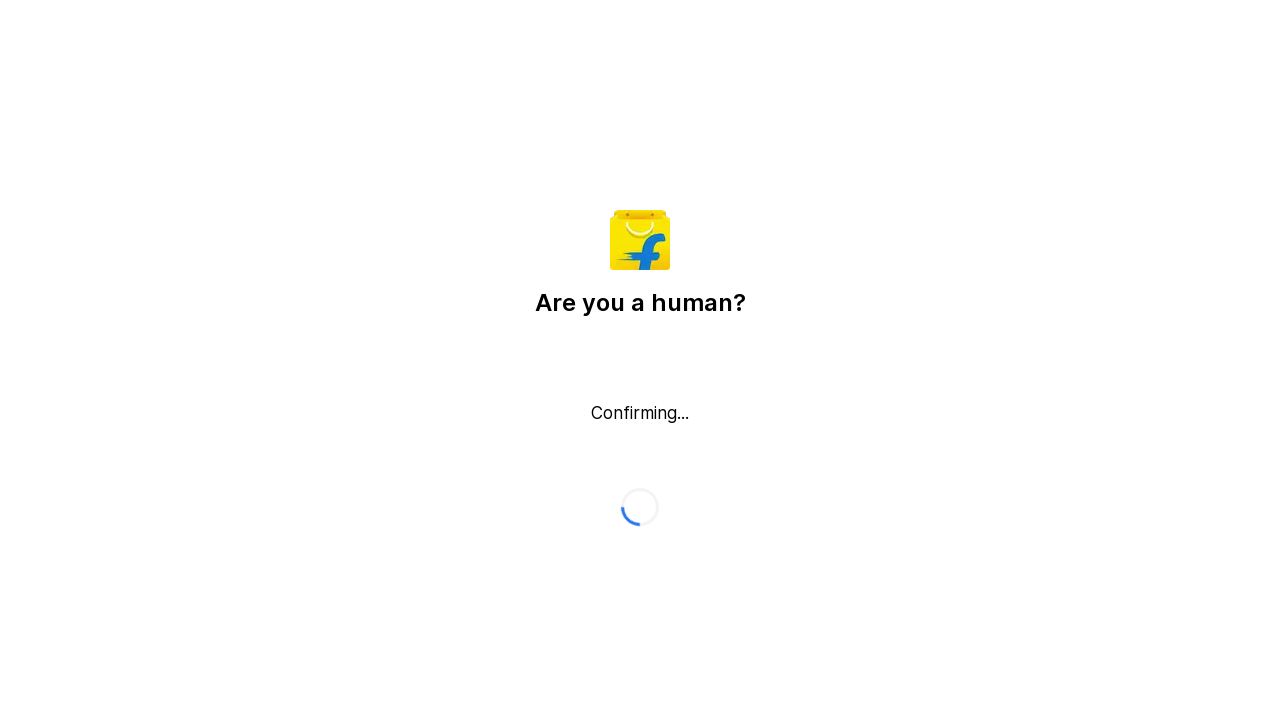

Navigated to Flipkart homepage
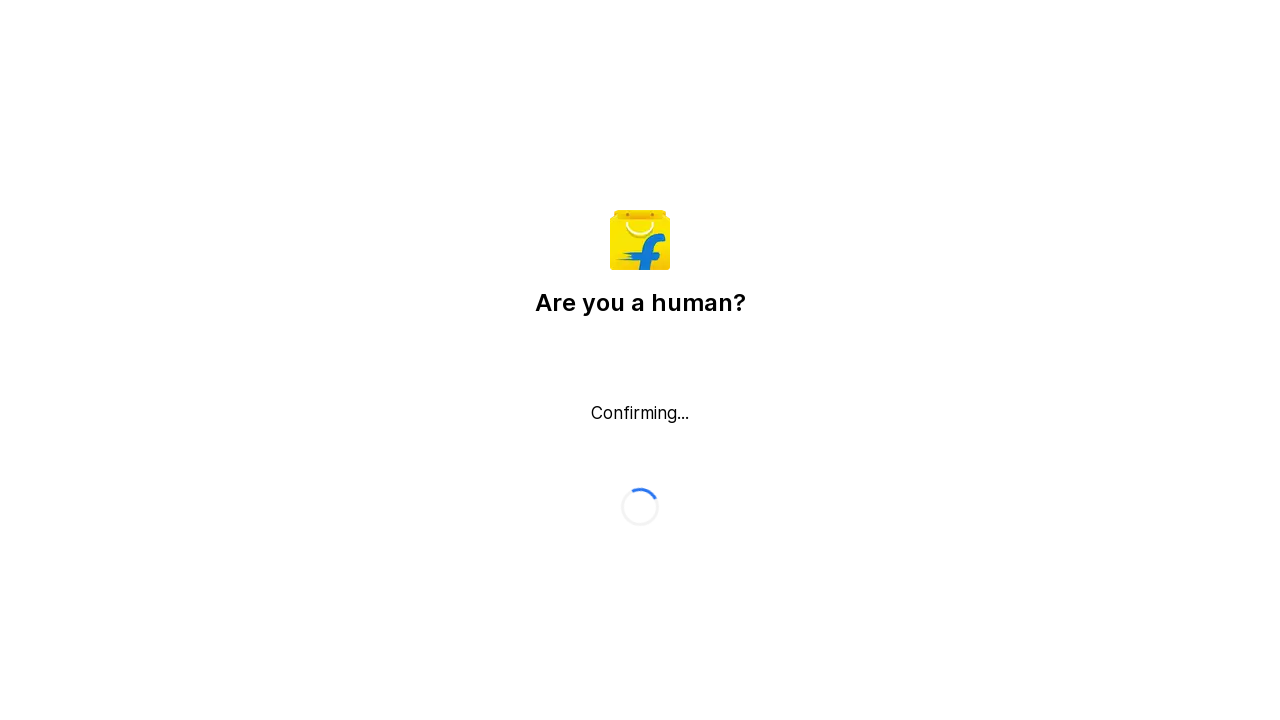

Page DOM content fully loaded
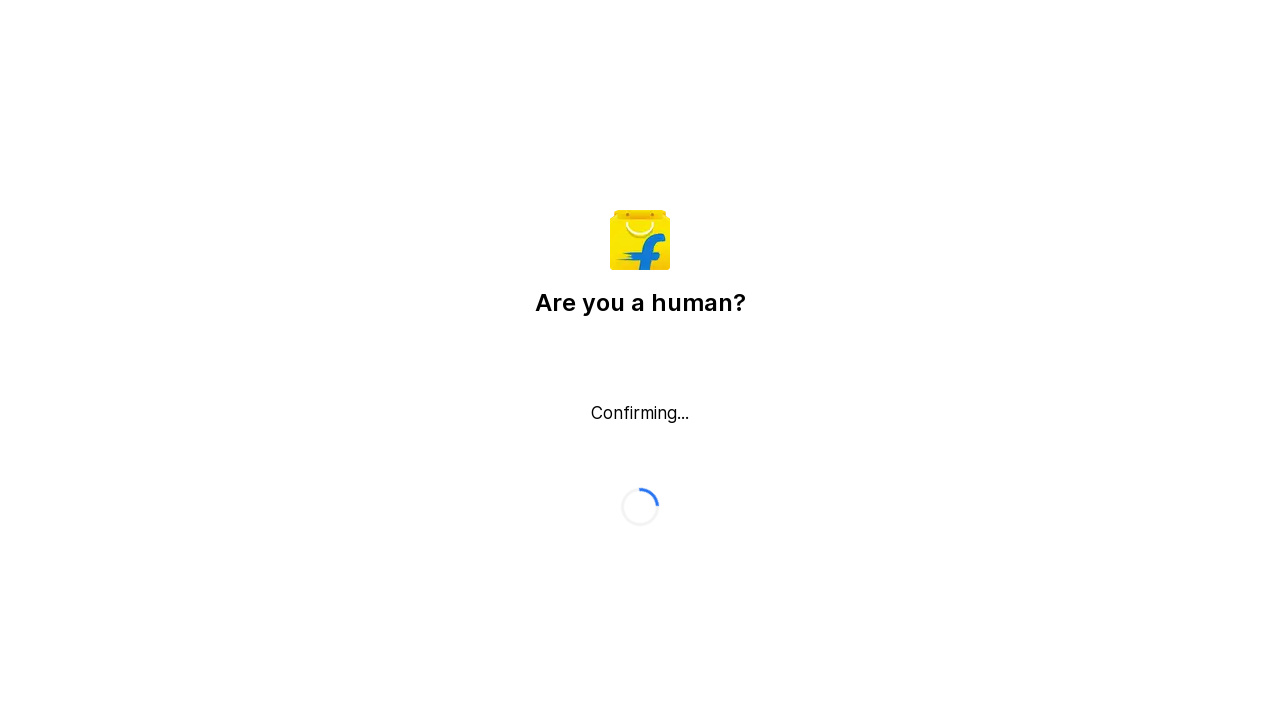

Body element is present on the page
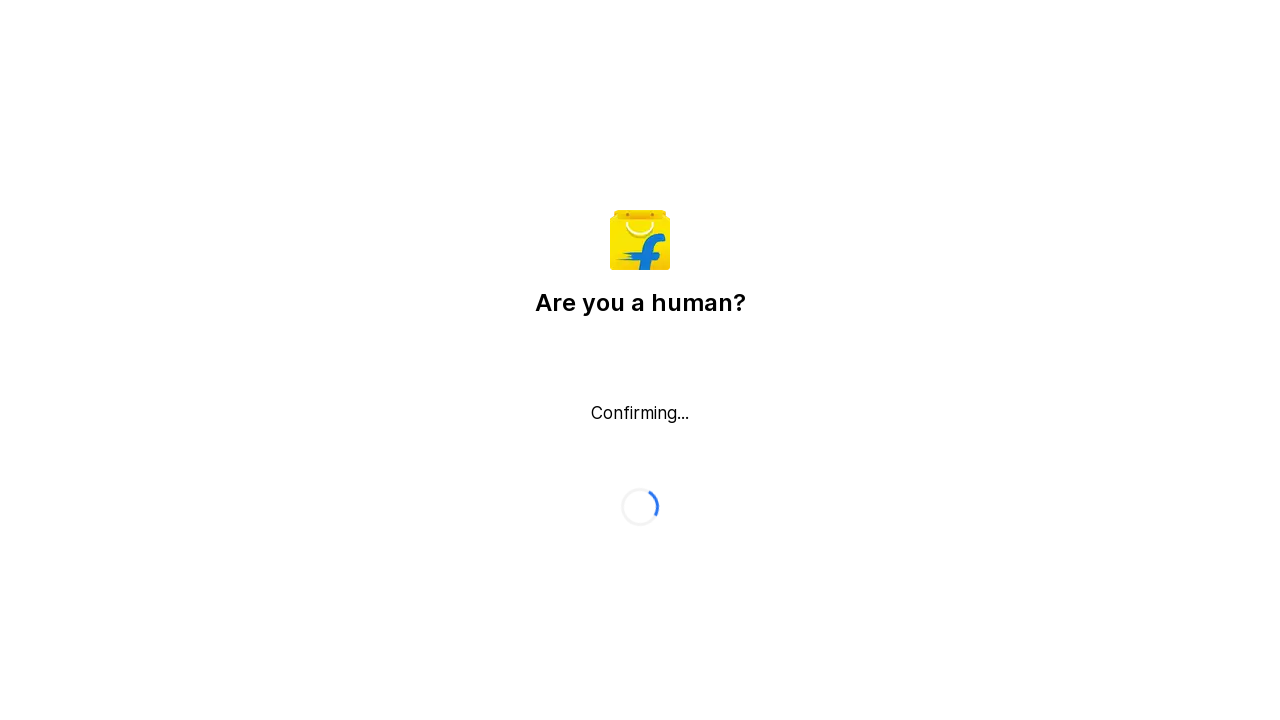

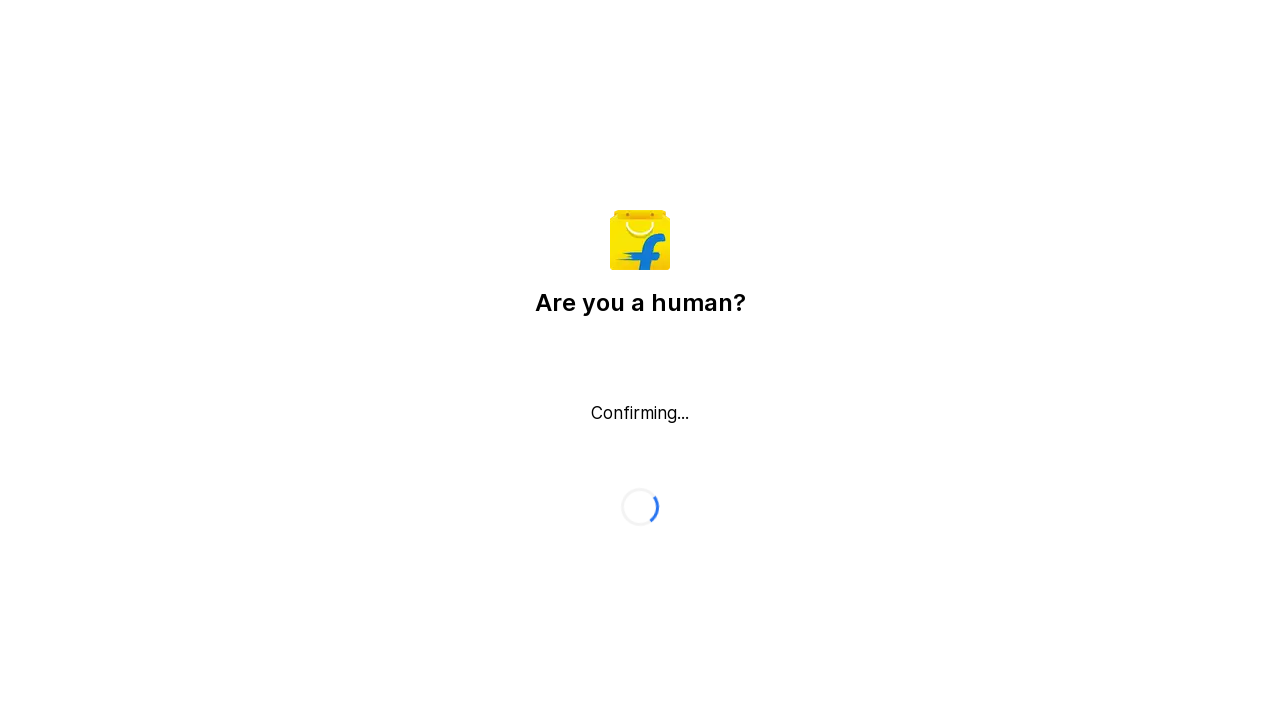